Selects gender radio button from the available options

Starting URL: https://demoqa.com/automation-practice-form

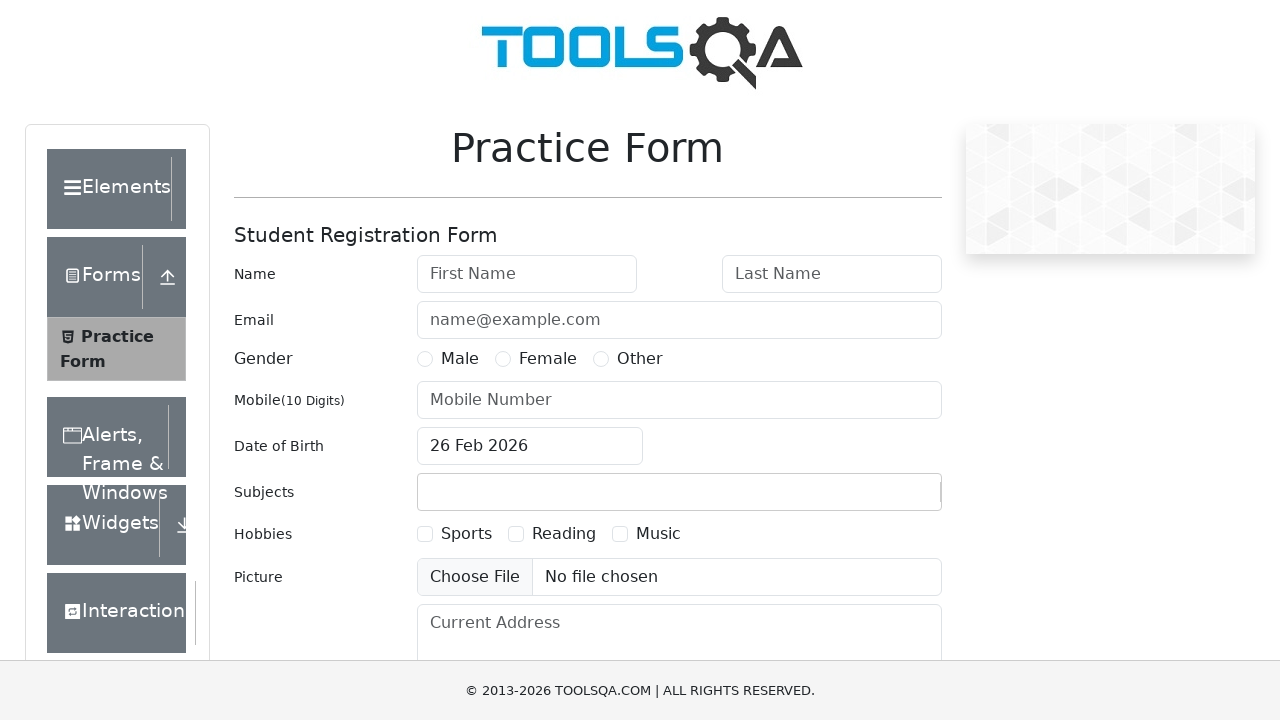

Clicked male gender radio button at (460, 359) on label[for='gender-radio-1']
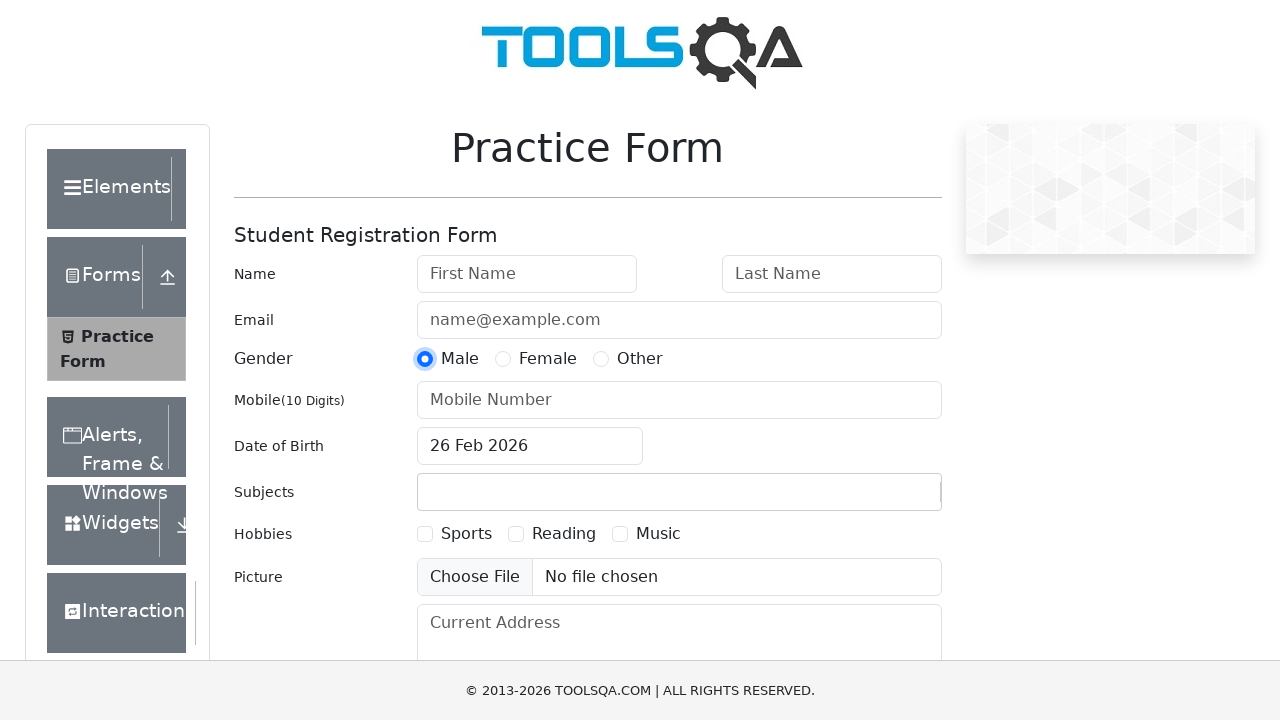

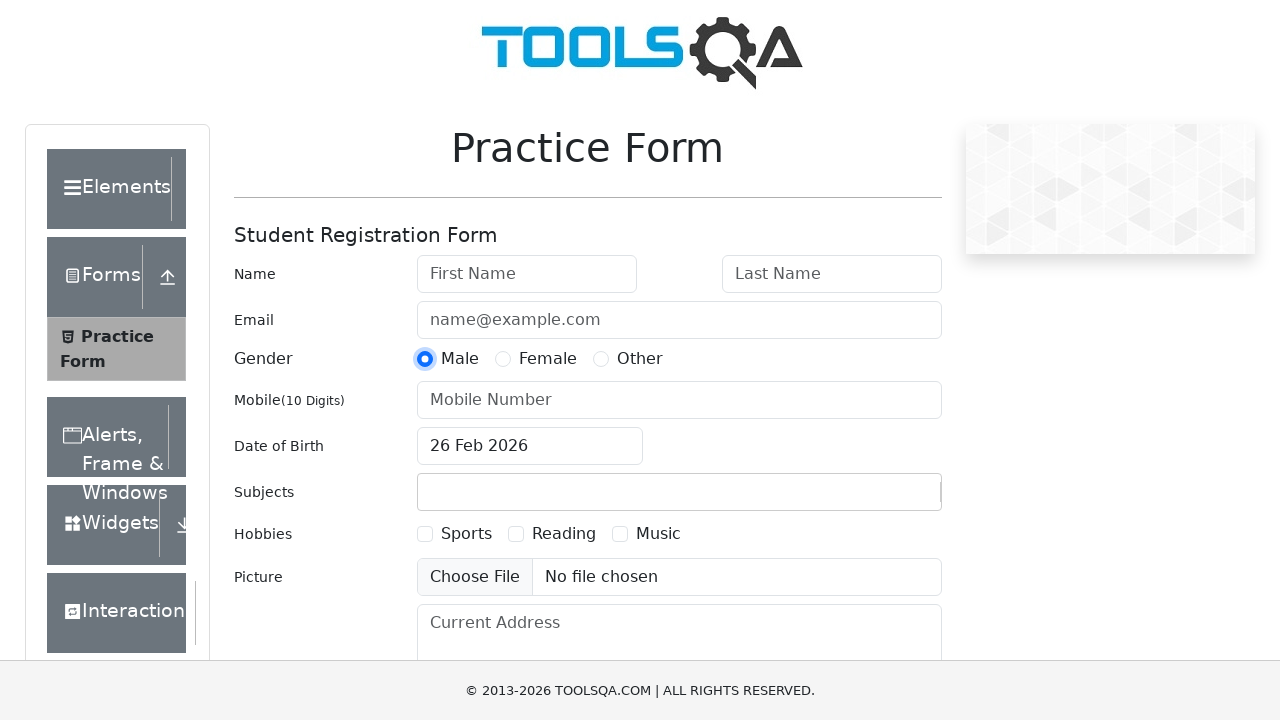